Tests clicking the banner to open Selenium Training page in a new tab and verifies the page title

Starting URL: https://demoqa.com/

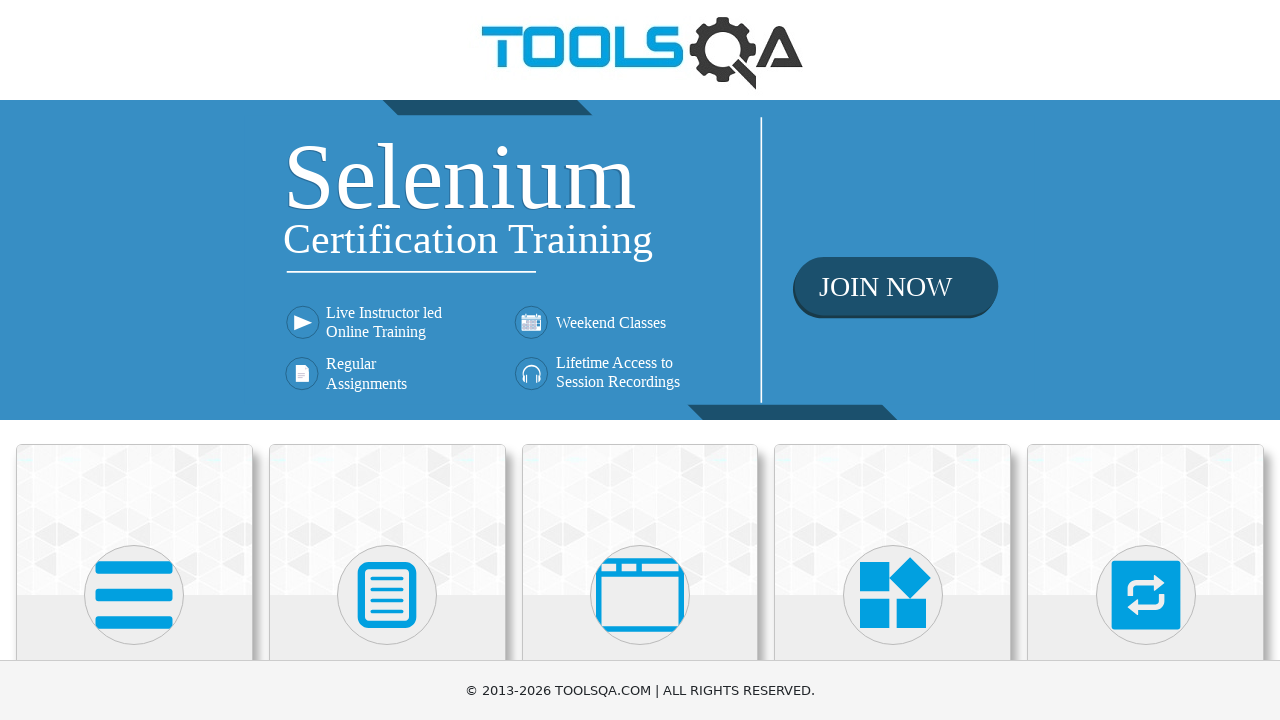

Located home banner link element
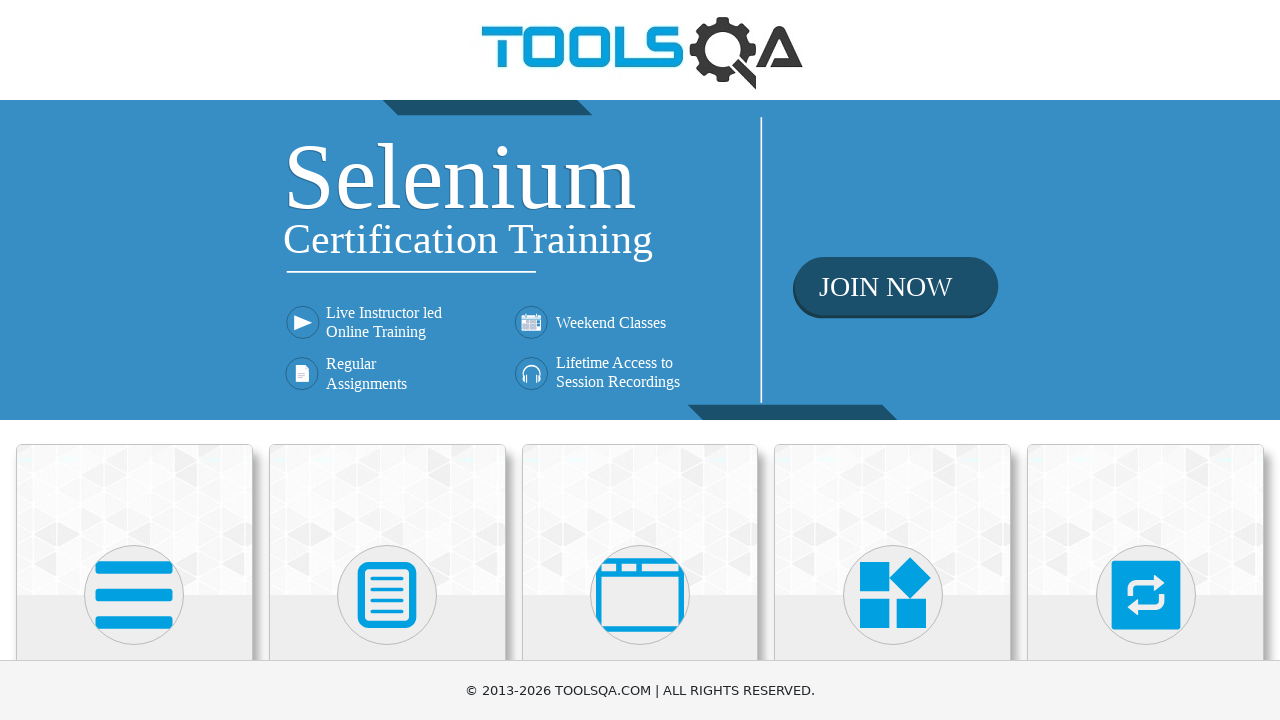

Verified banner href attribute points to Selenium Training page
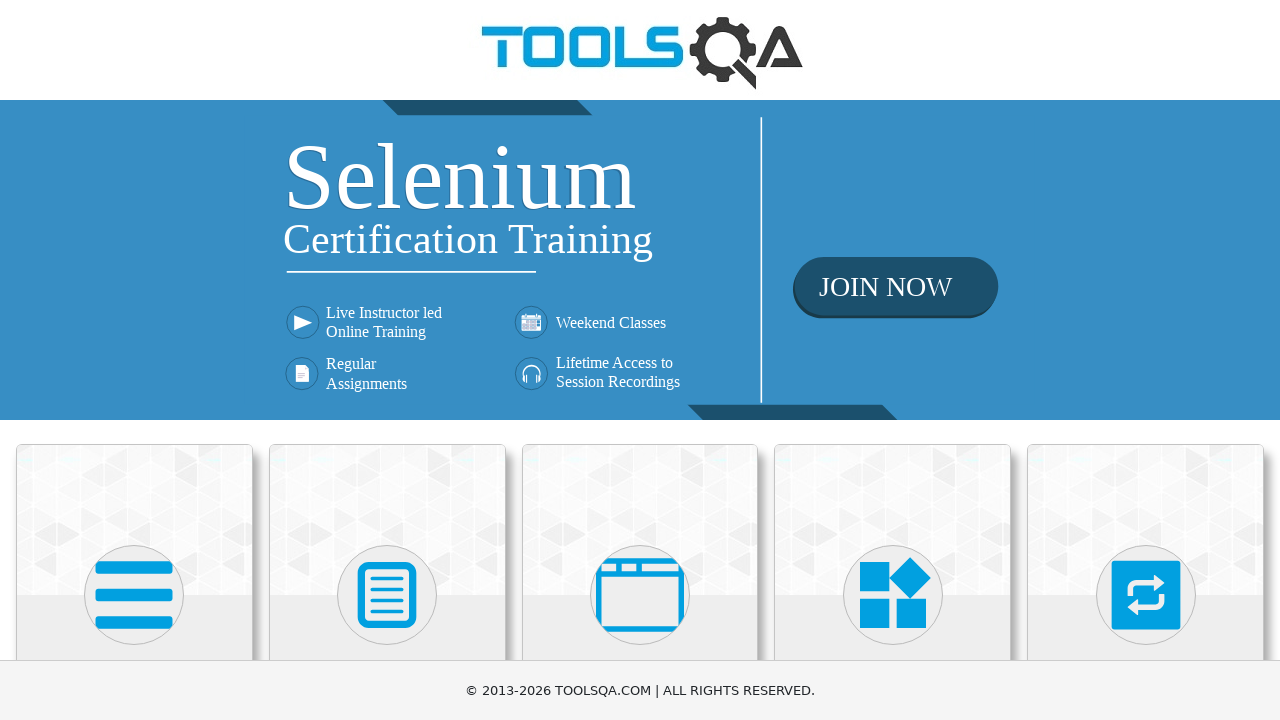

Clicked home banner to open Selenium Training in new tab at (640, 260) on xpath=//div[@class='home-banner']/a
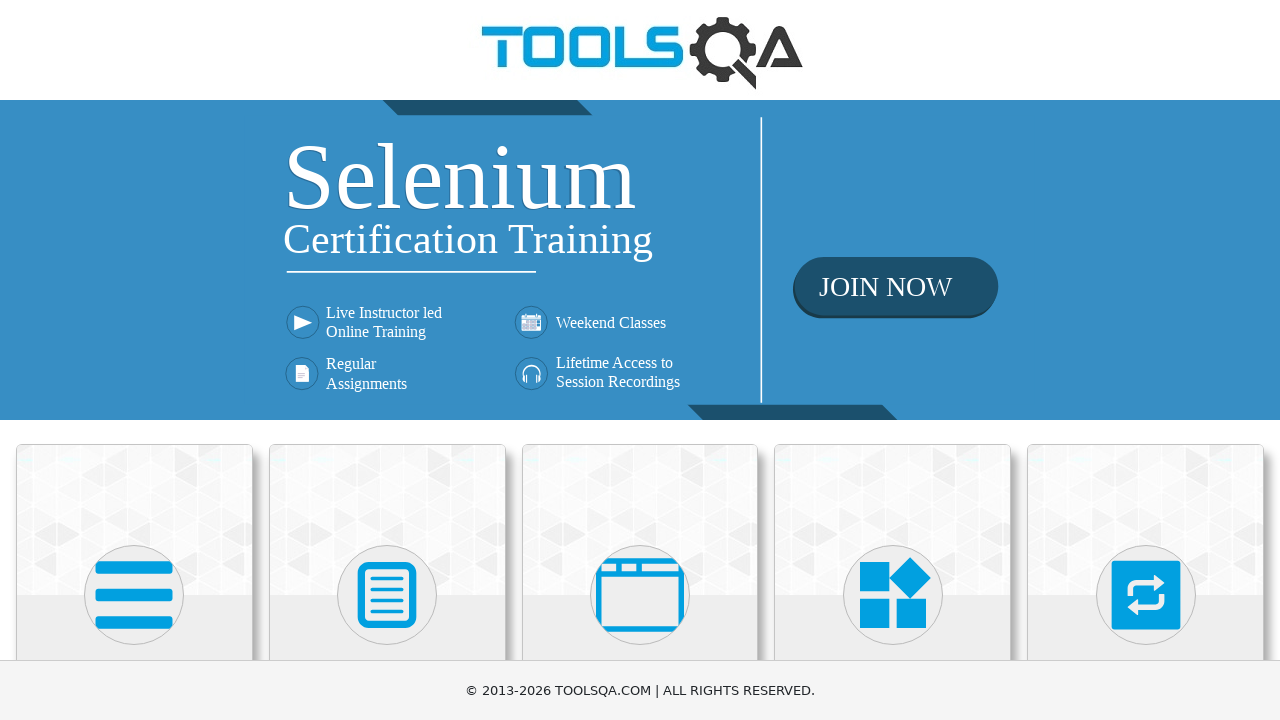

Captured new page object from context
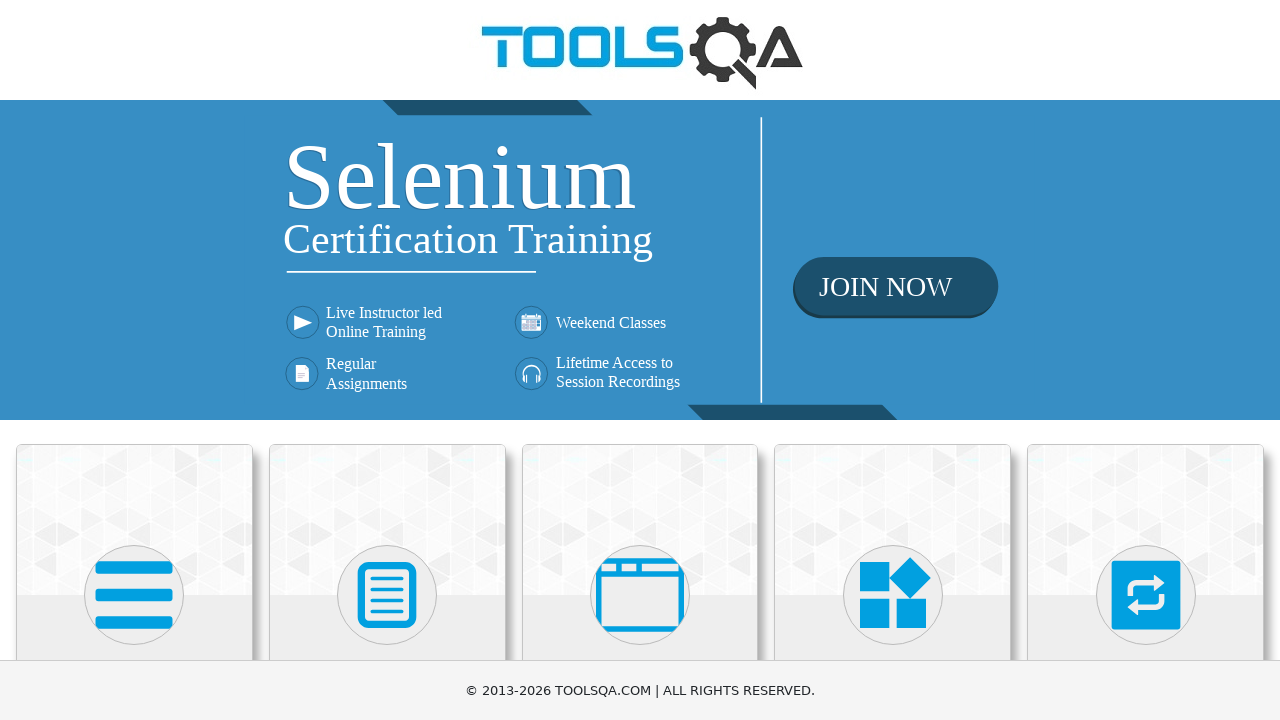

New page finished loading
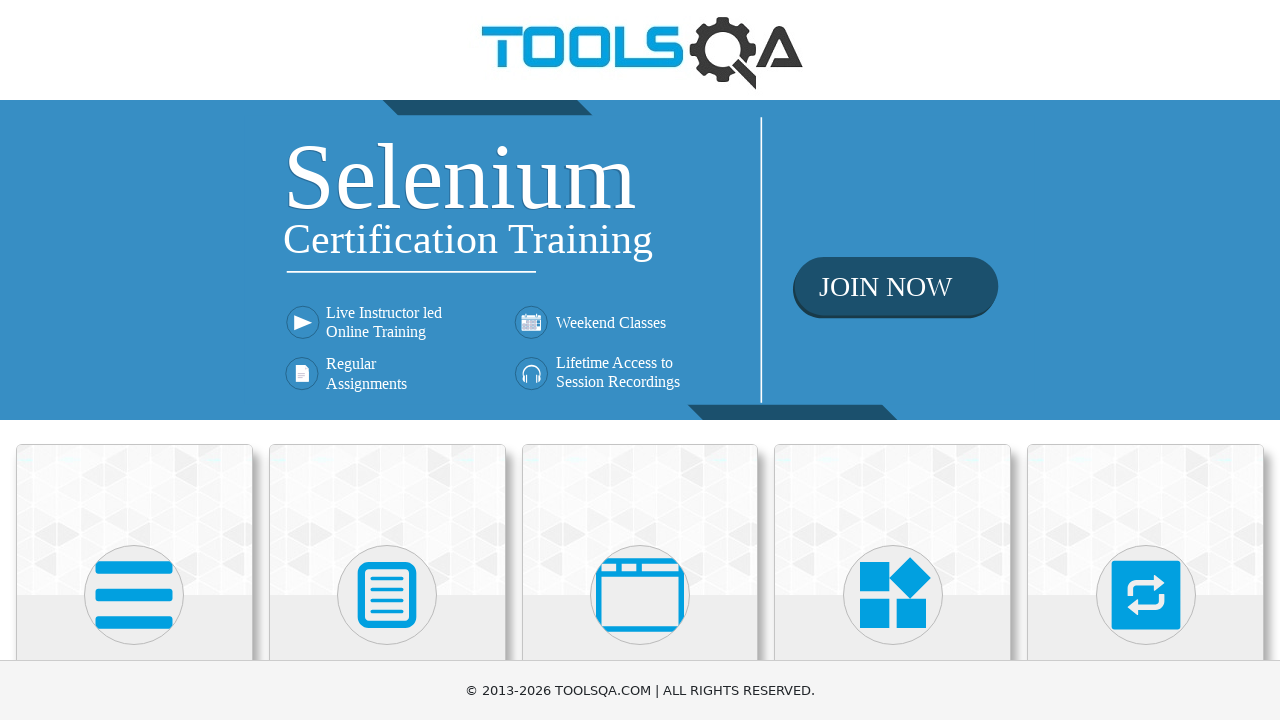

Verified new page title is 'Tools QA - Selenium Training'
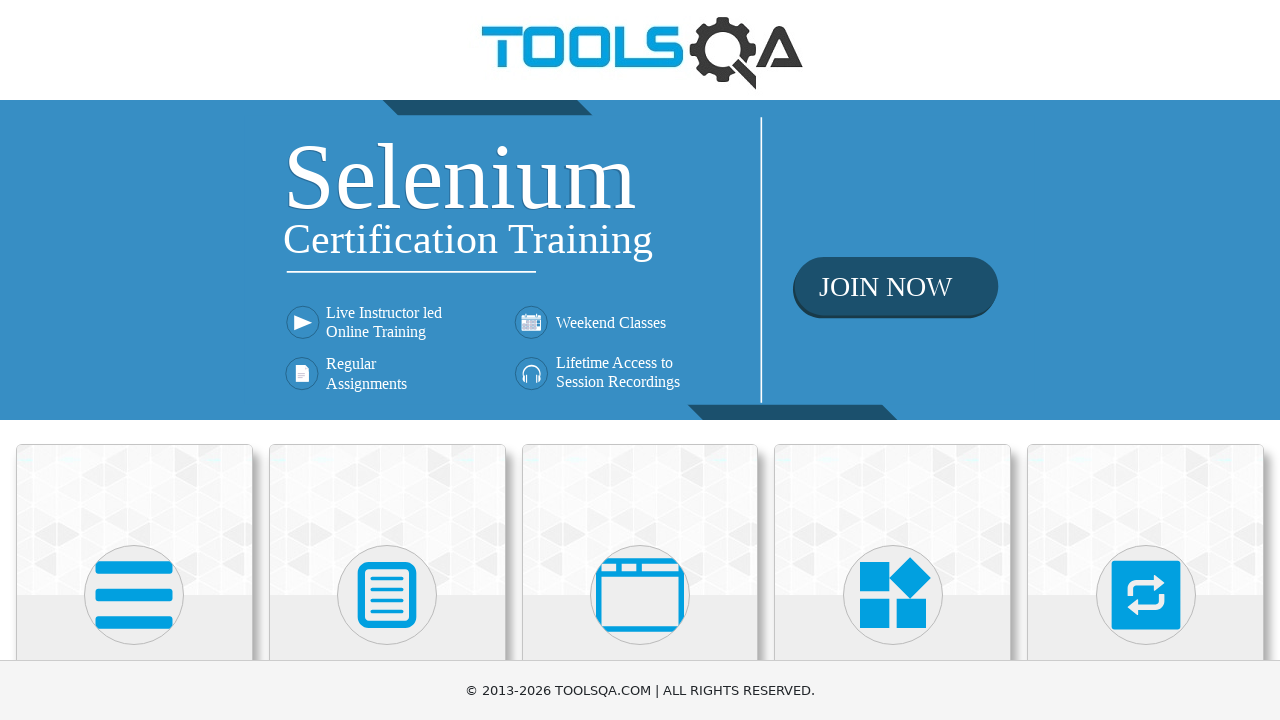

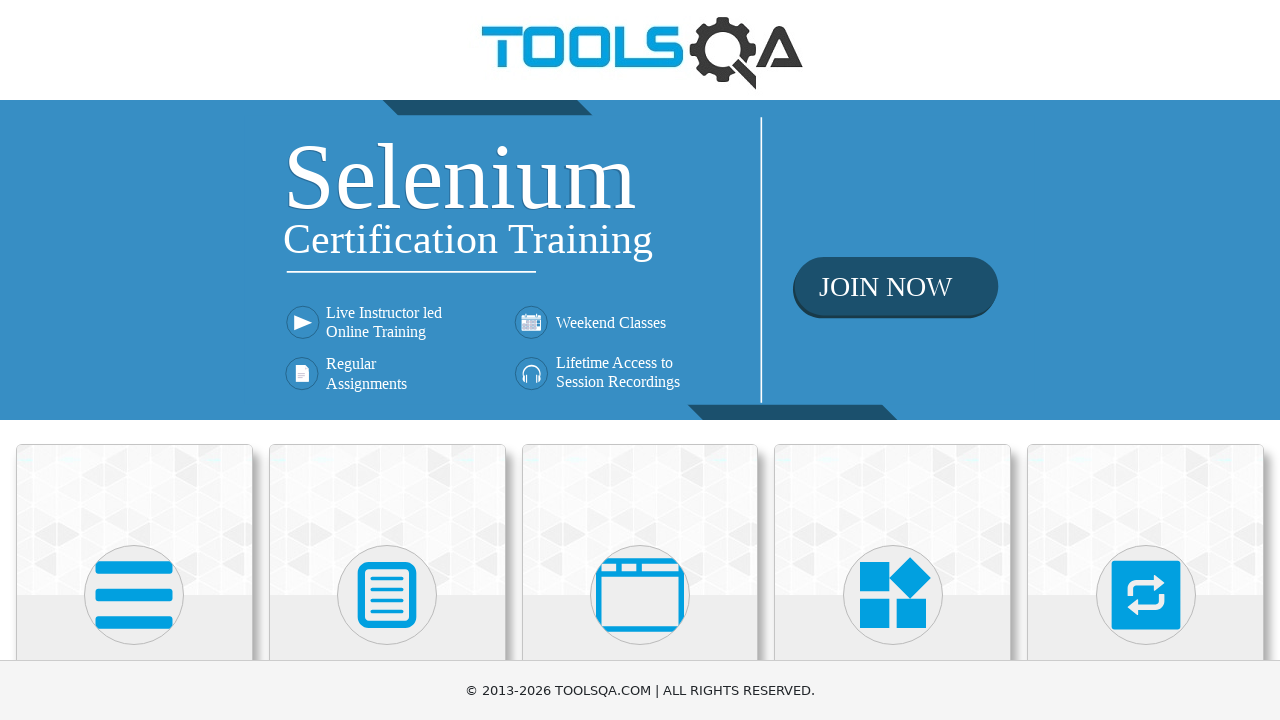